Navigates to an automation practice page and scrolls to the bottom of the page to verify page loading and scrolling functionality

Starting URL: https://rahulshettyacademy.com/AutomationPractice/

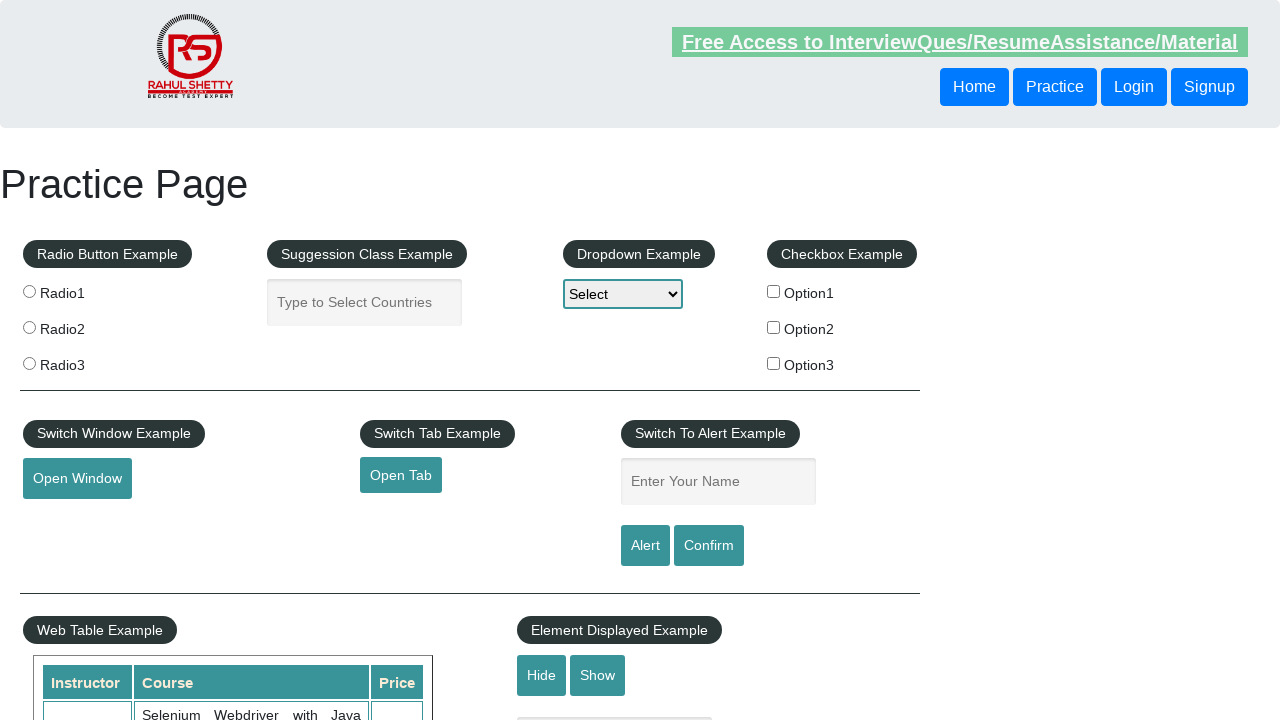

Navigated to automation practice page
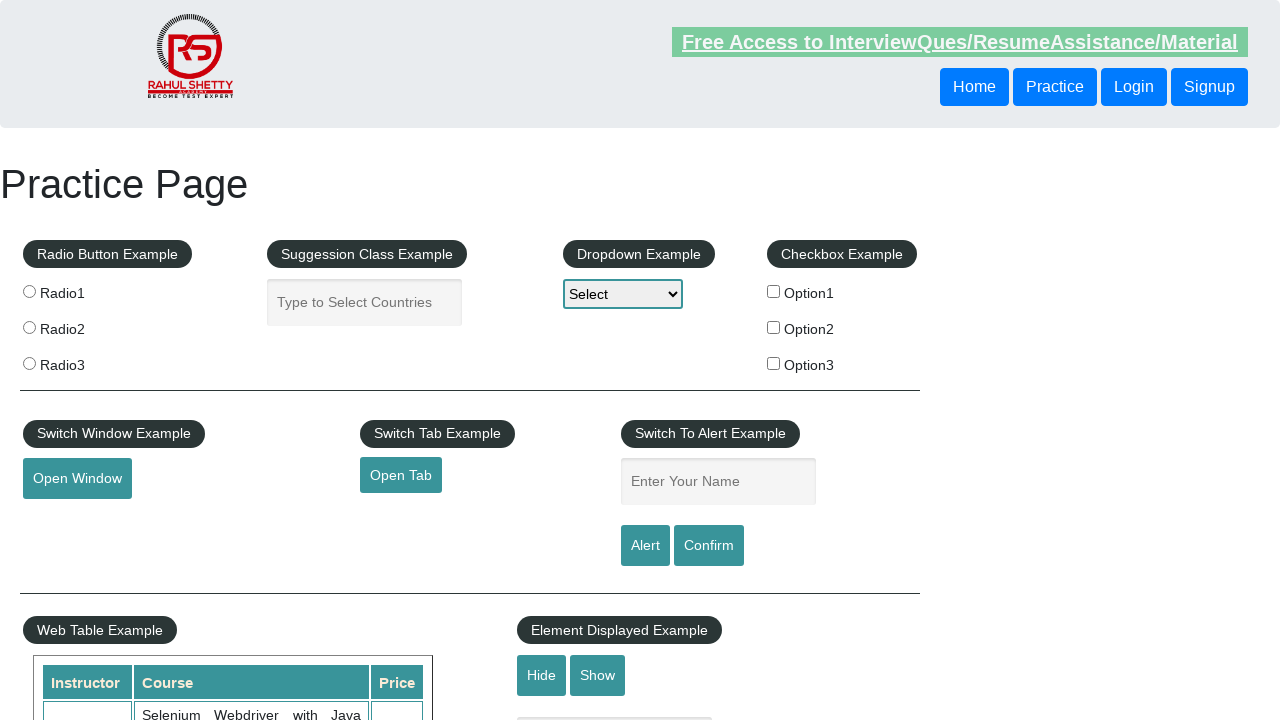

Scrolled to the bottom of the page
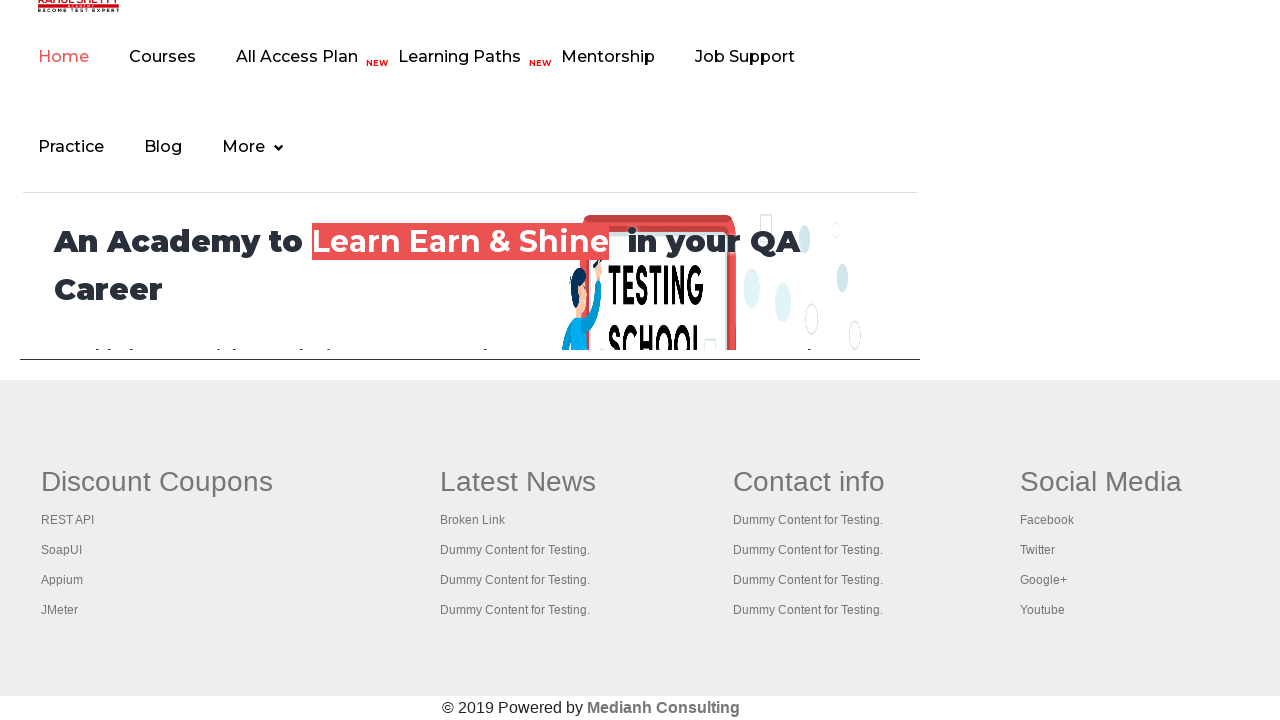

Waited for page content to be visible after scroll
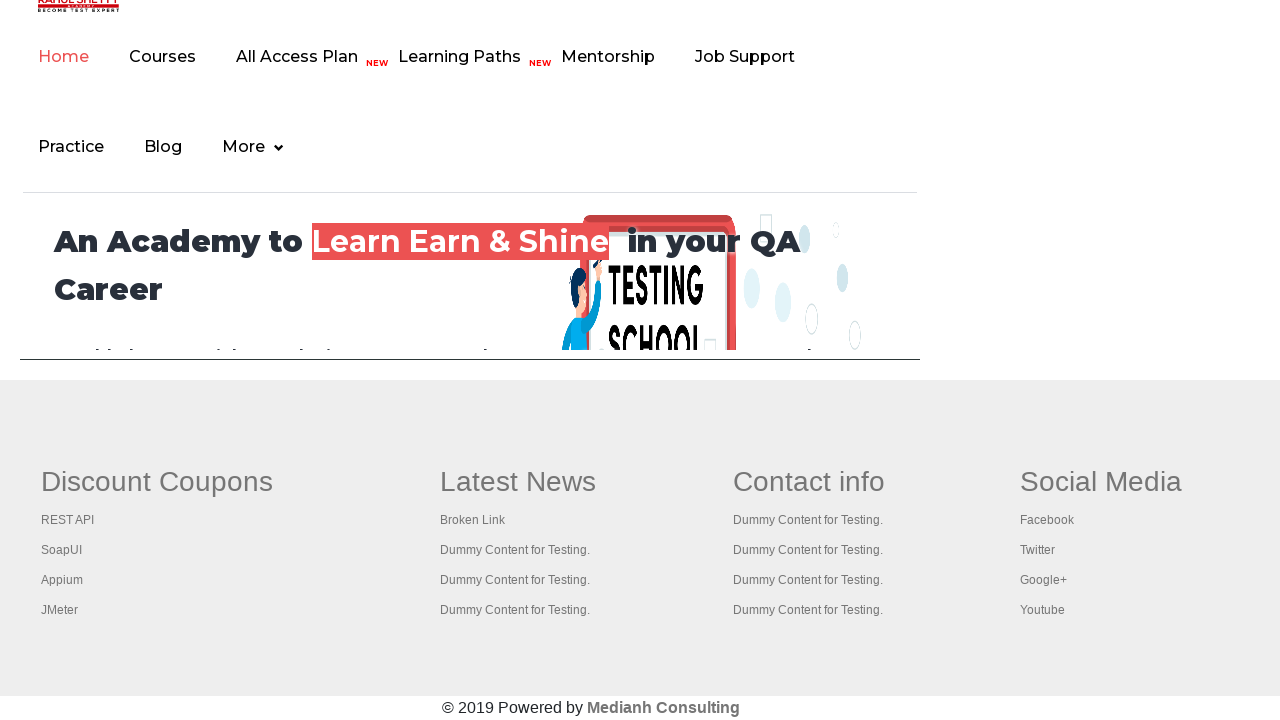

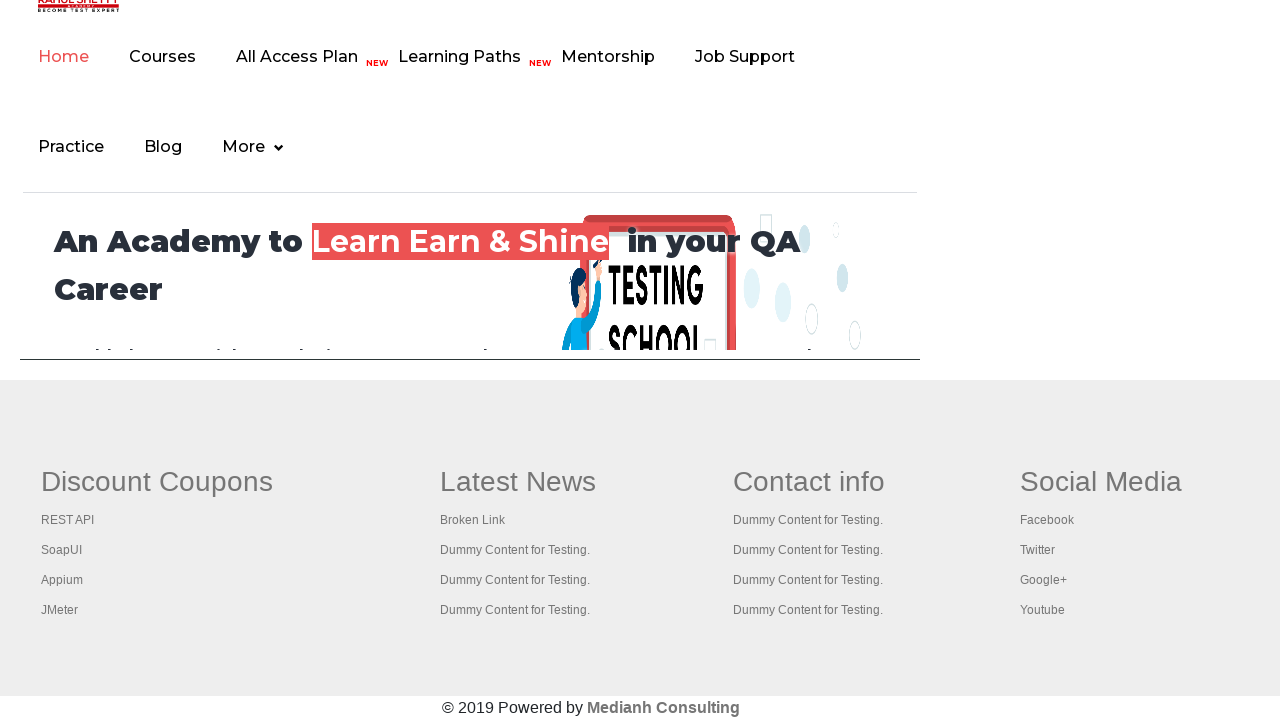